Tests the "show more" pagination functionality on a mobile products listing page by repeatedly clicking the load more button to expand the product list, while handling any popup modals that appear.

Starting URL: https://cellphones.com.vn/mobile.html

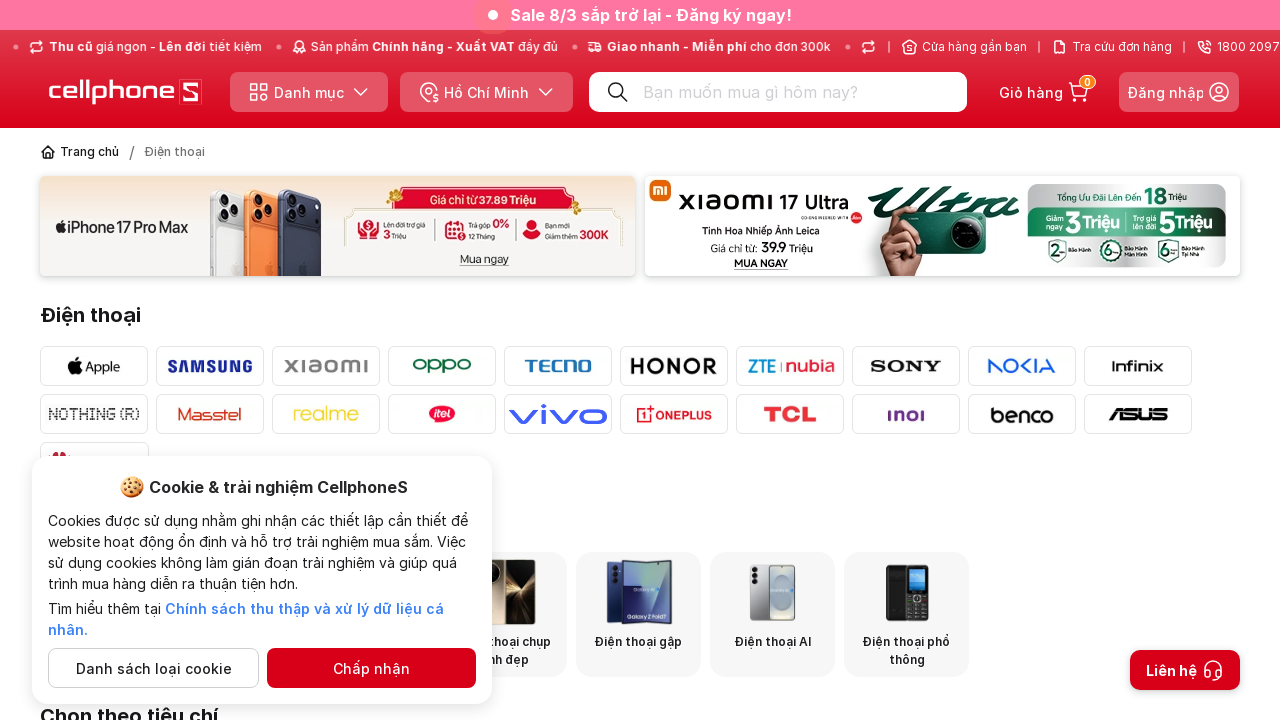

Navigated to mobile products listing page
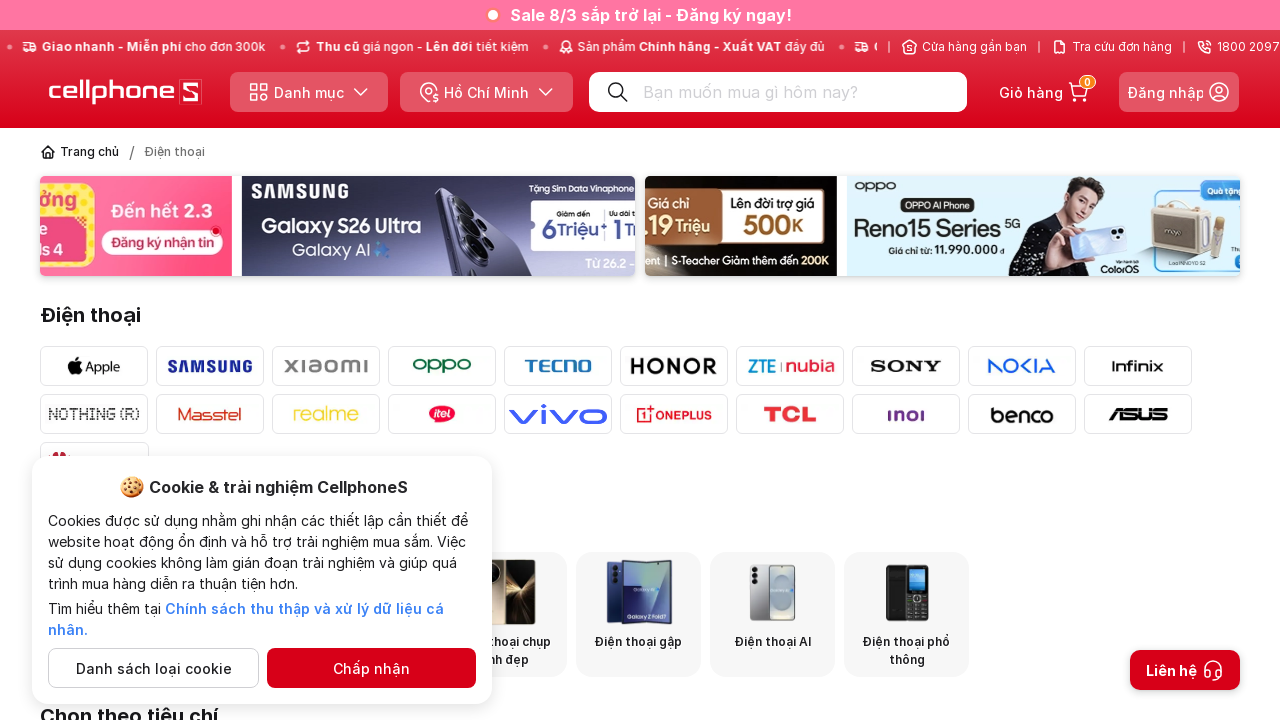

No more show more button available, stopped pagination
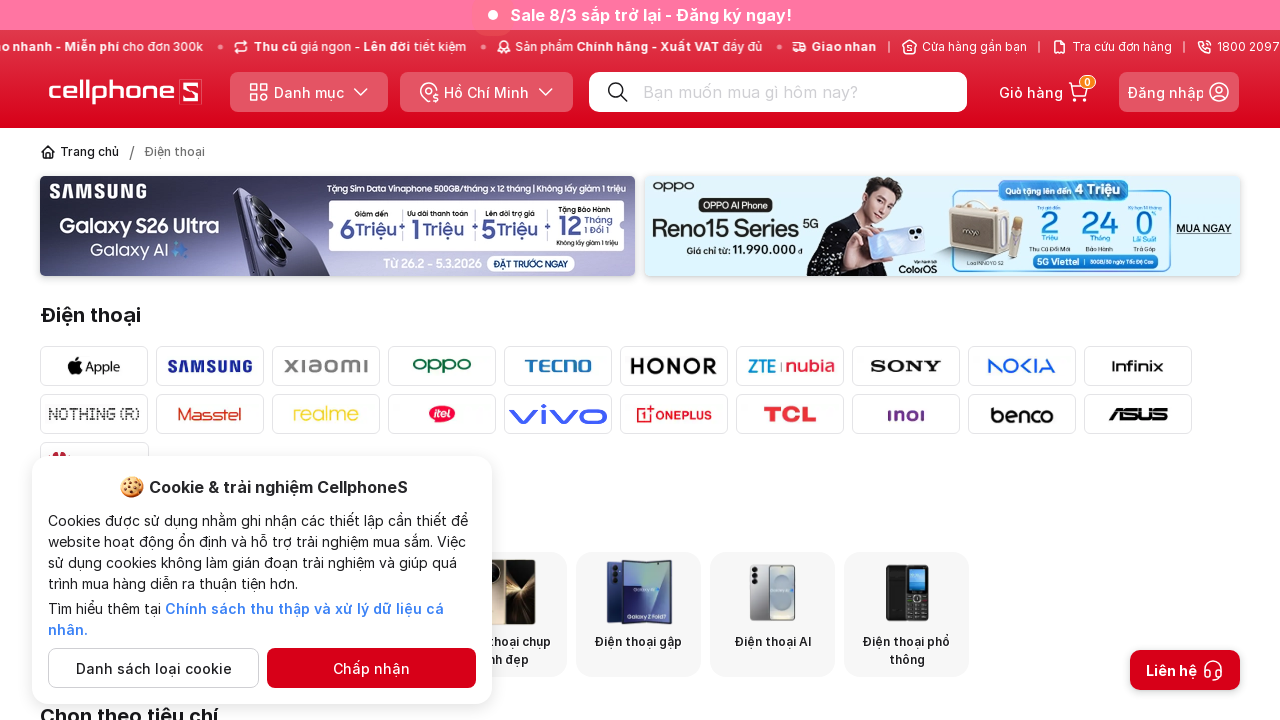

Verified products are displayed on the page
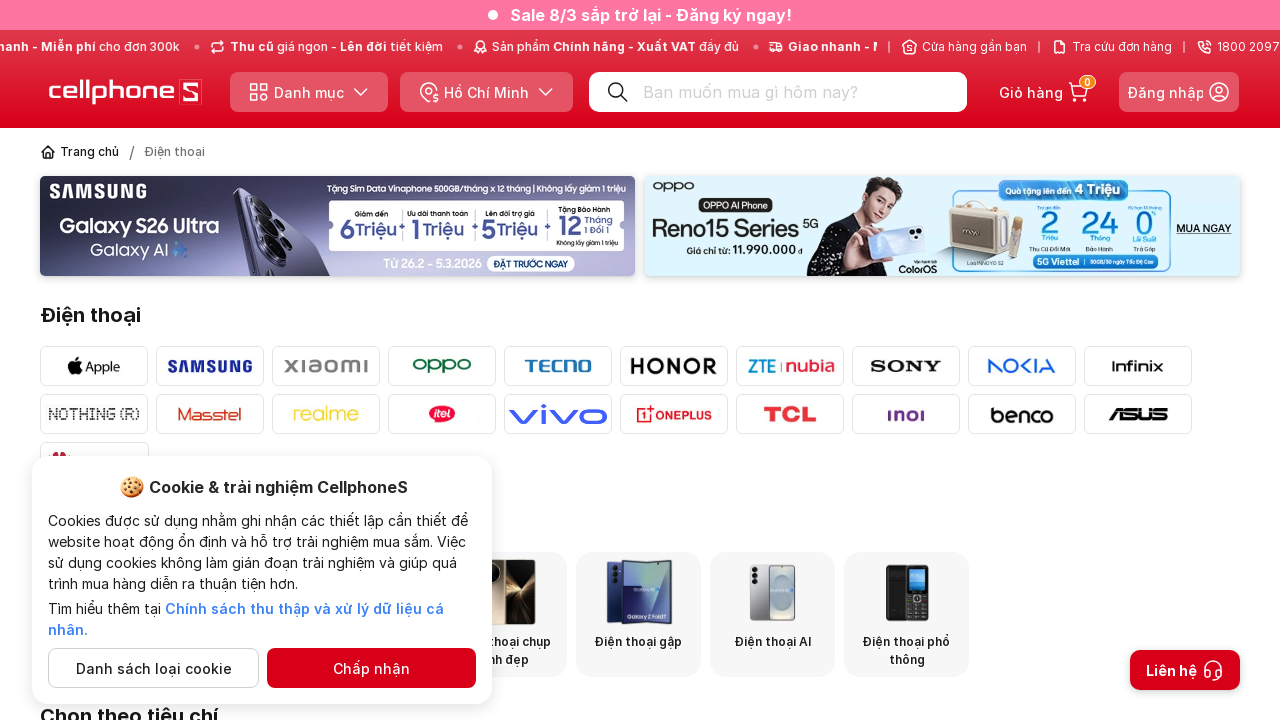

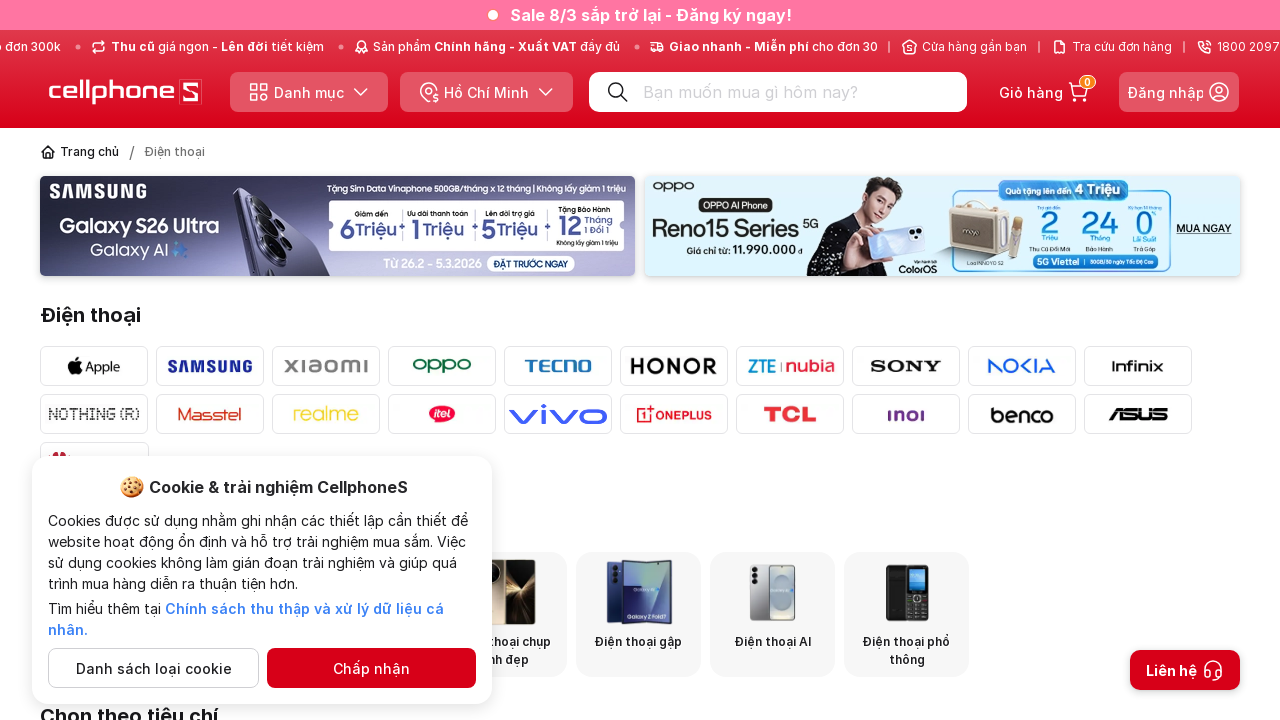